Tests date input by typing a specific date directly into the date field

Starting URL: https://www.selenium.dev/selenium/web/web-form.html

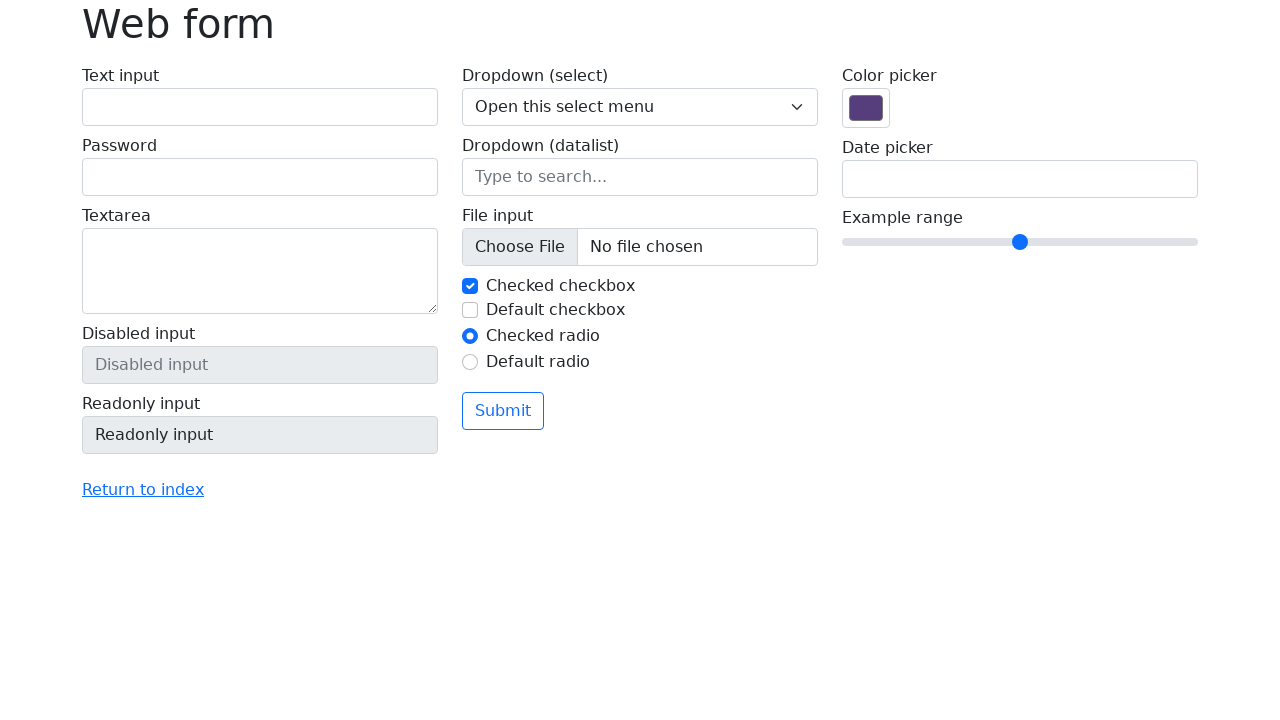

Retrieved current date
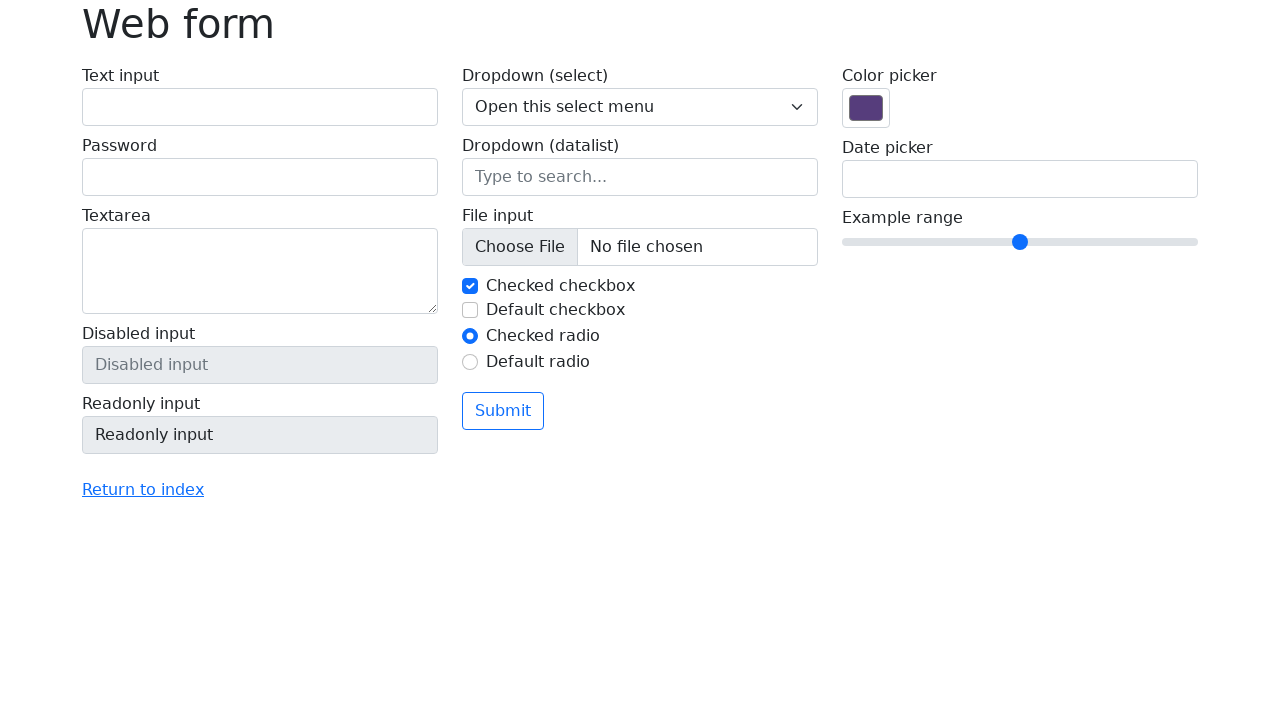

Formatted date to 14th of current month as MM/DD/YYYY
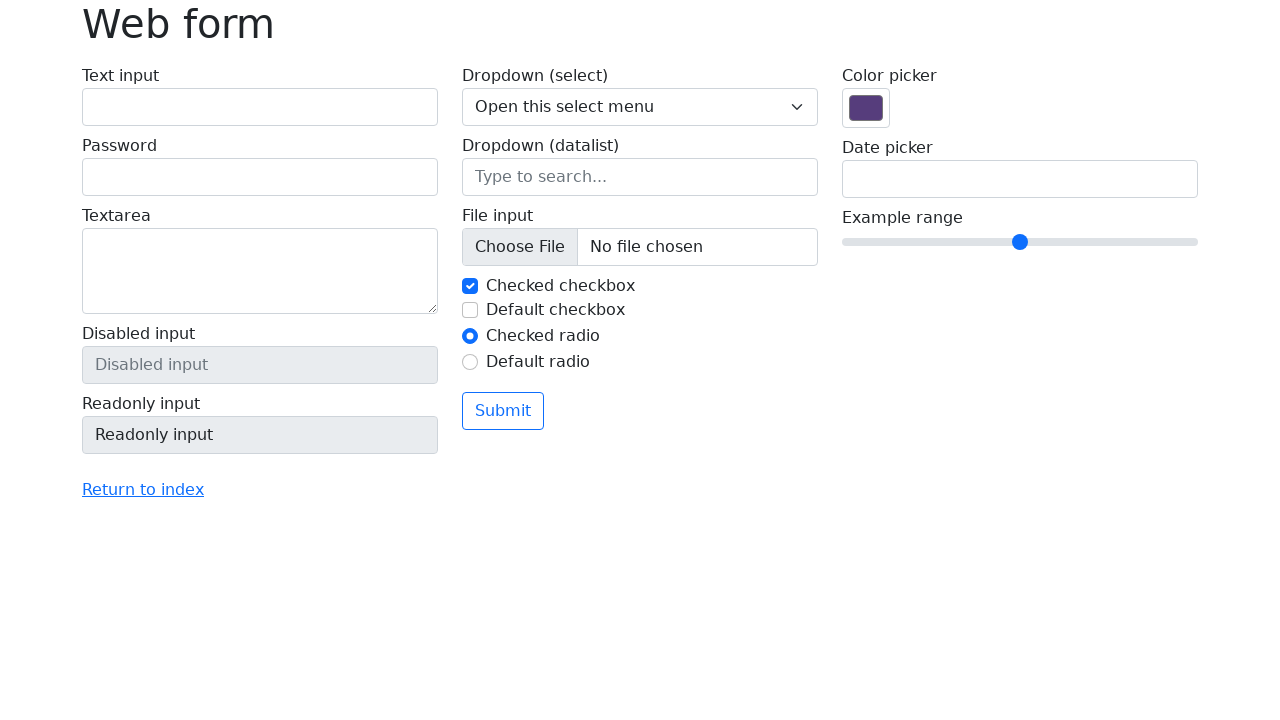

Typed specific date '02/14/2026' into date input field on input[name='my-date']
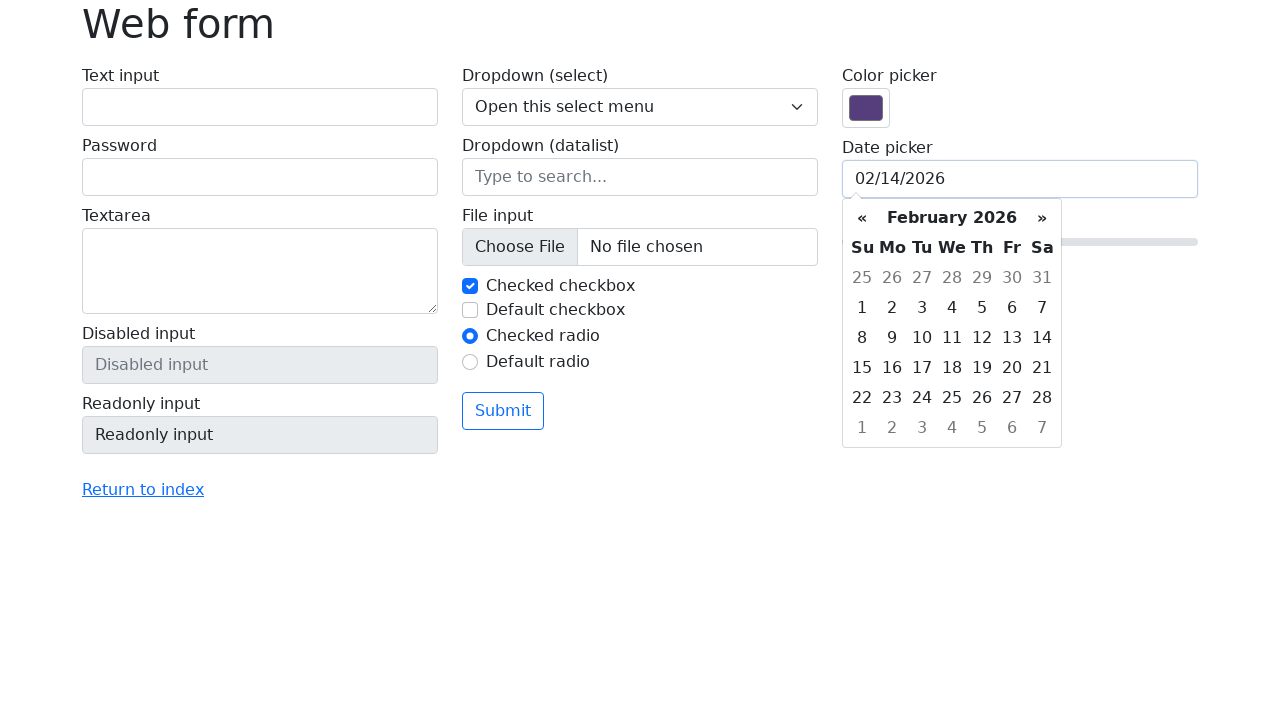

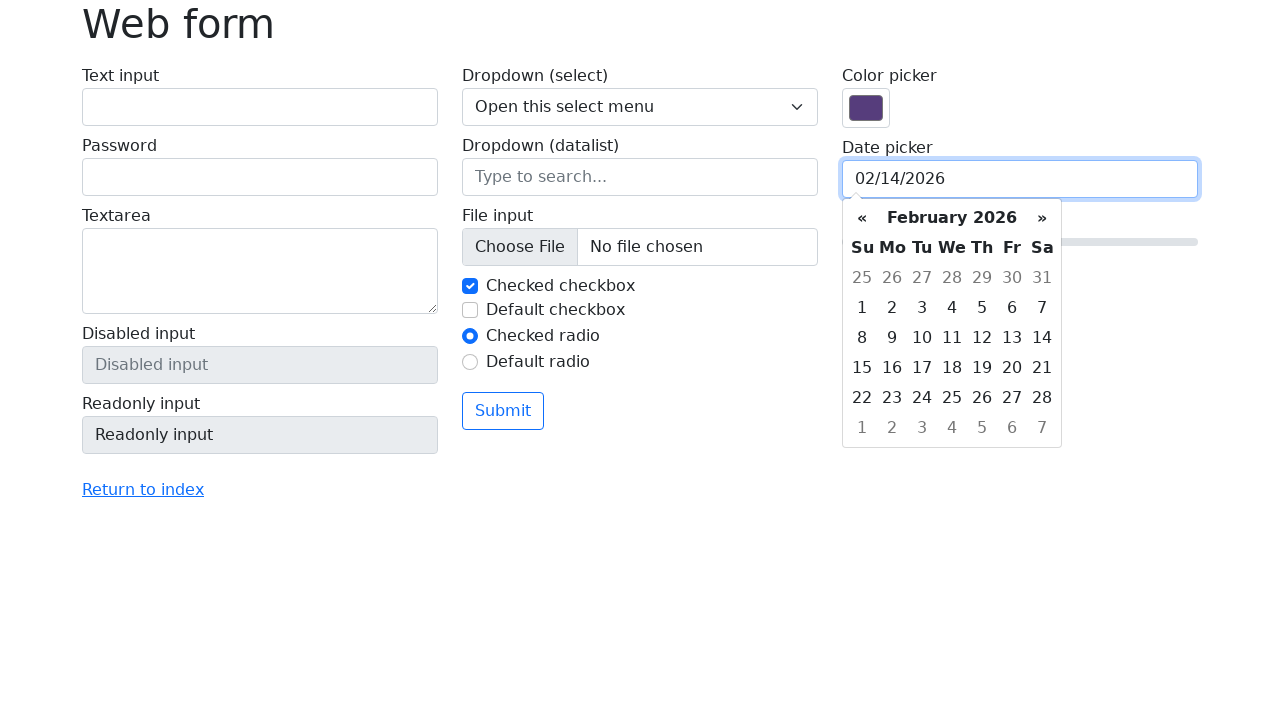